Tests element wait conditions by clicking a button and waiting for a second button to become clickable

Starting URL: https://www.leafground.com/waits.xhtml

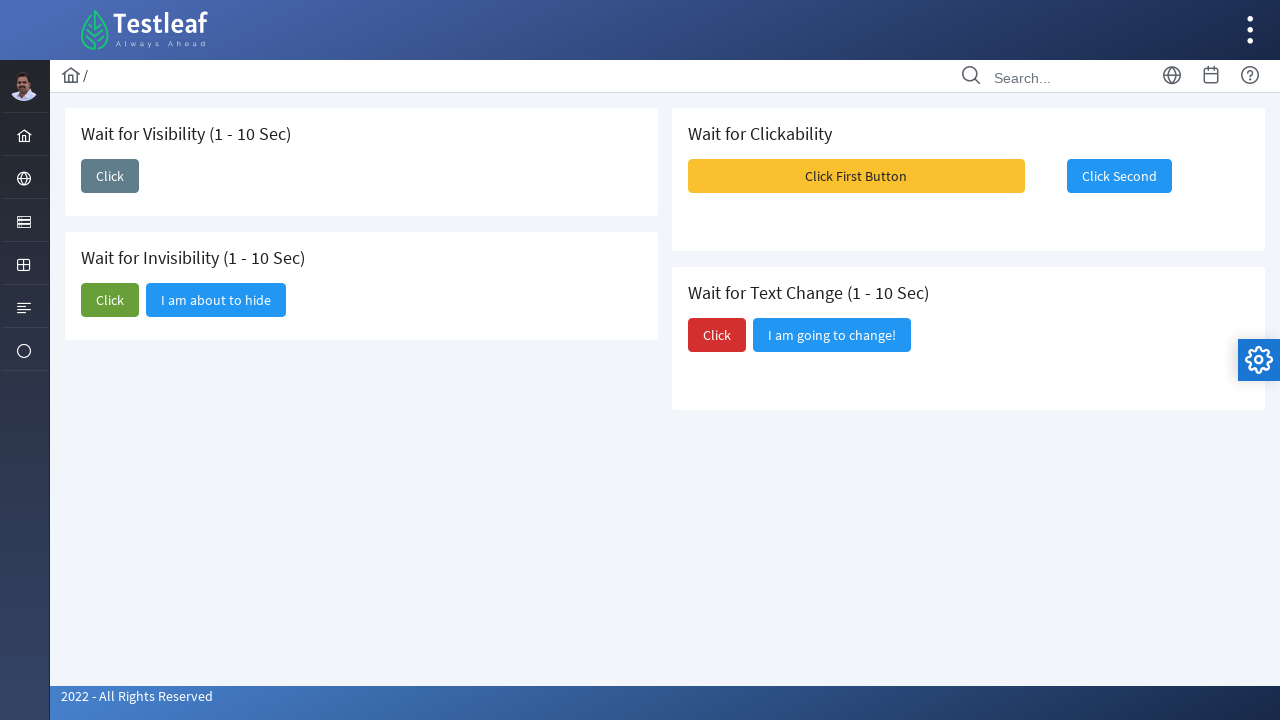

Clicked first button to trigger wait condition at (856, 176) on xpath=//span[text()='Click First Button']
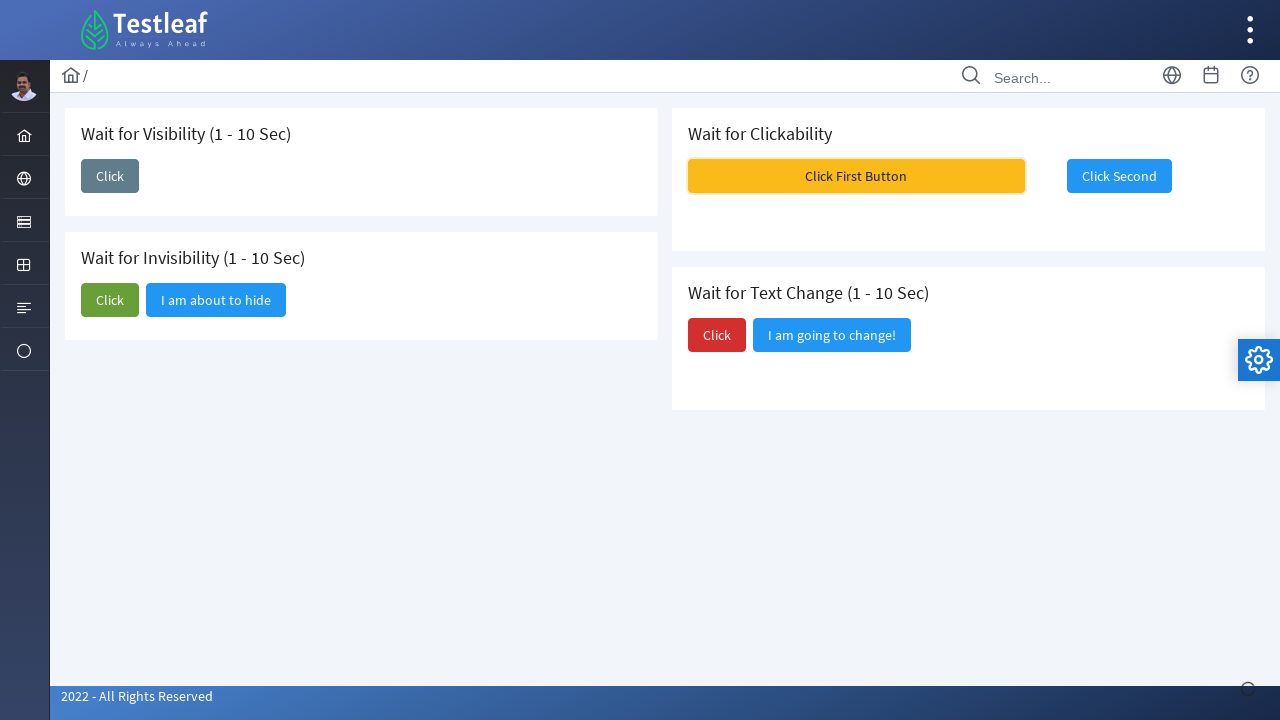

Second button became visible after first button click
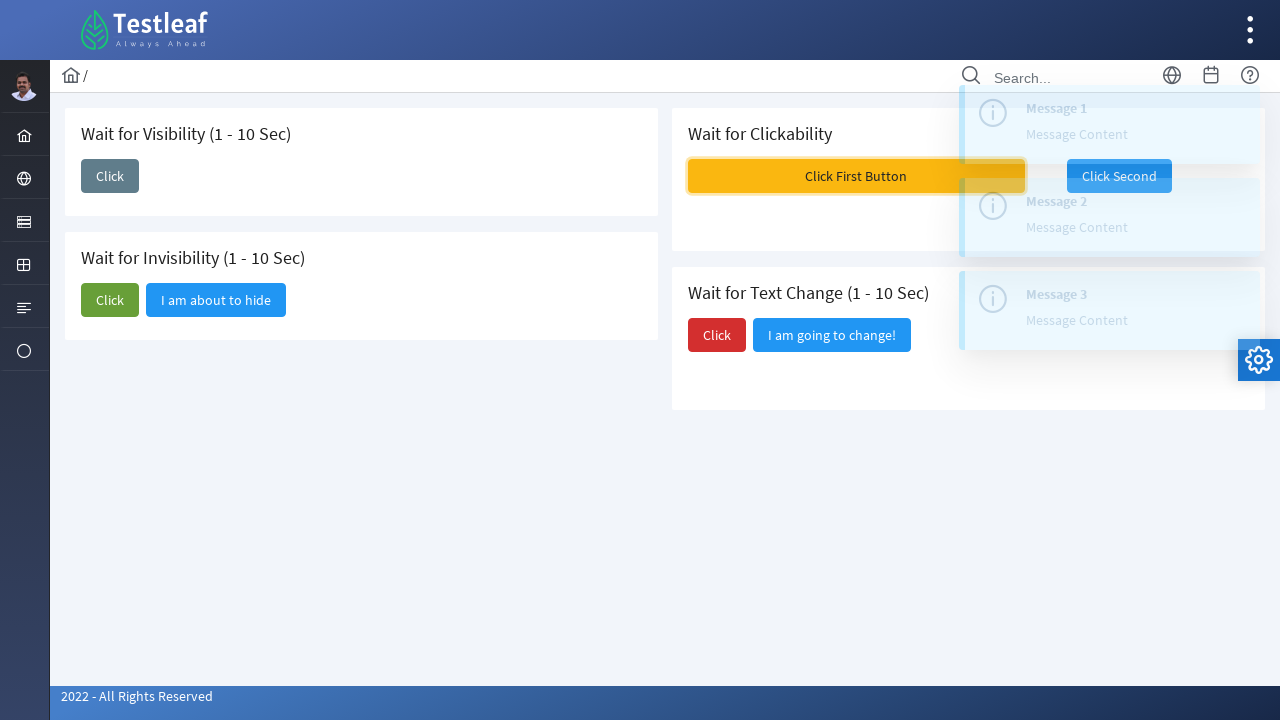

Located second button element
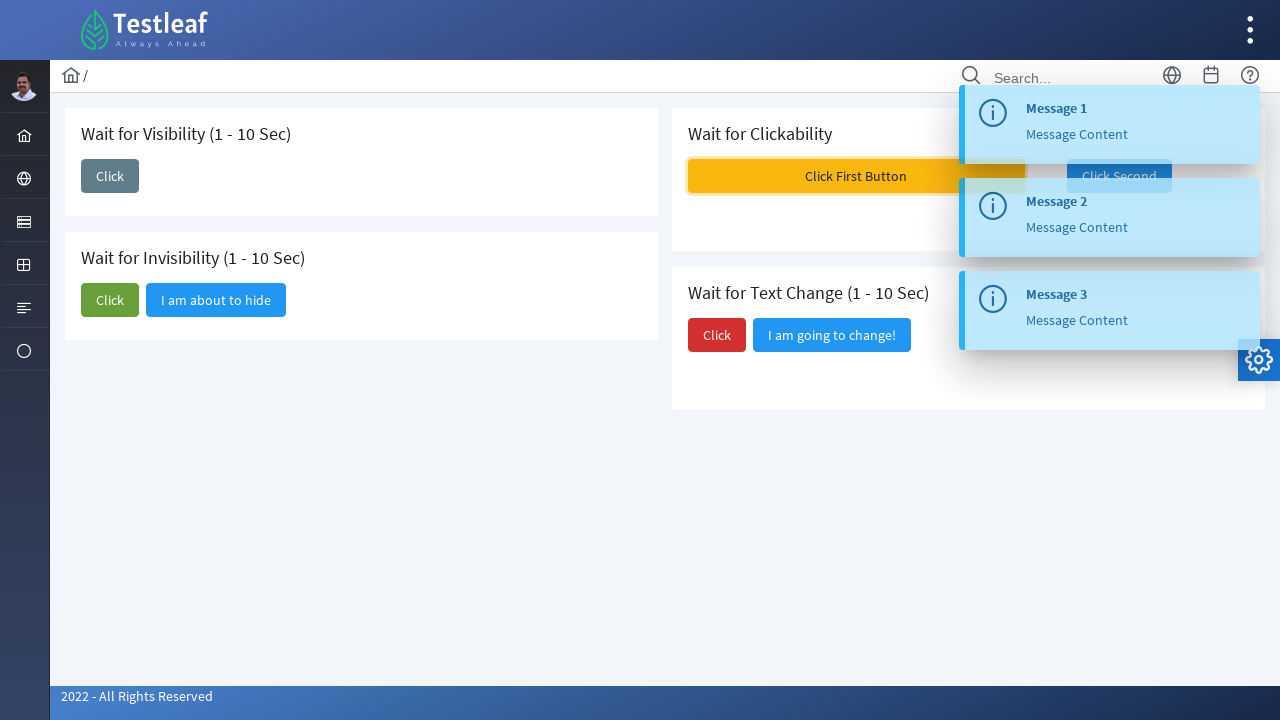

Confirmed second button is visible and clickable
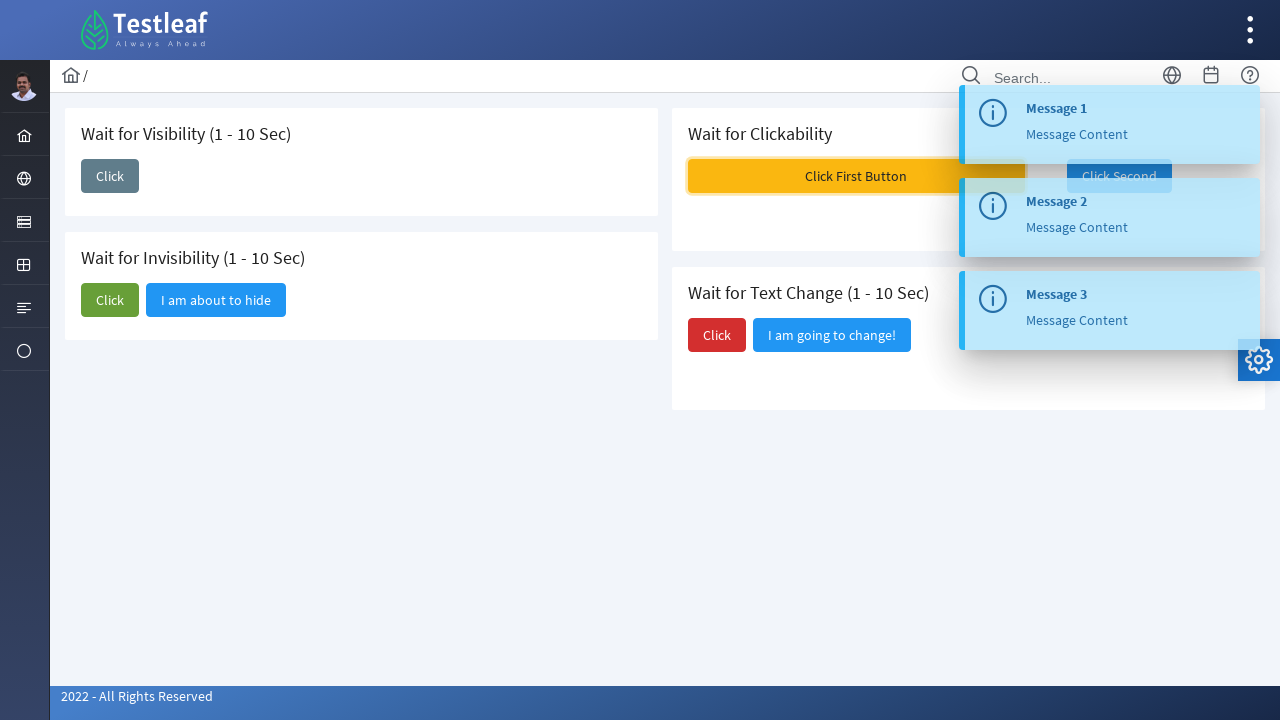

Retrieved second button text: Click Second
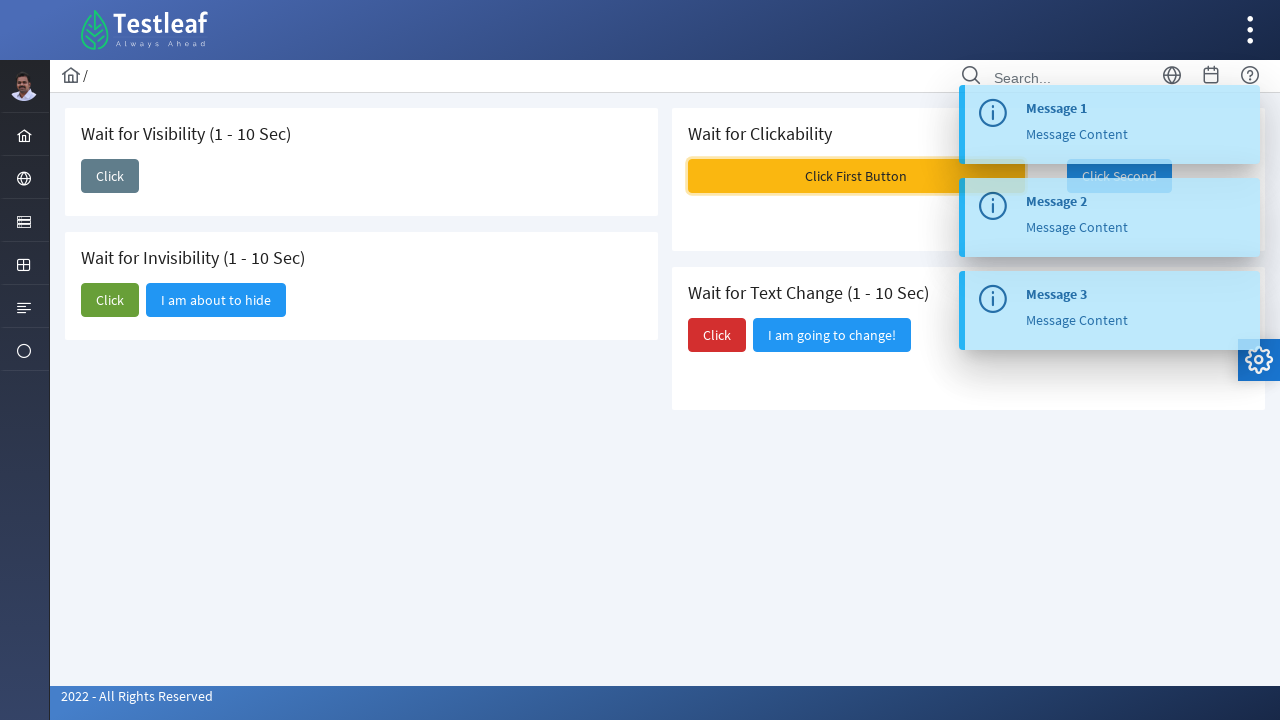

Printed button text to console: Click Second
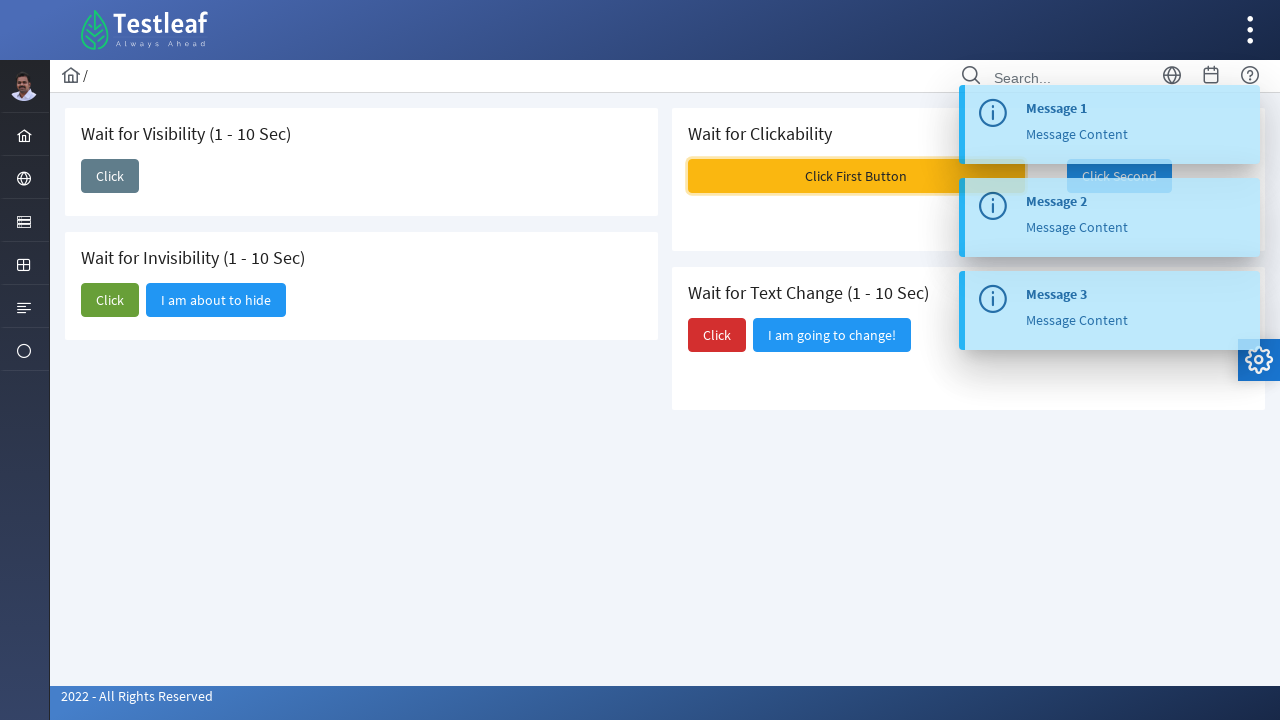

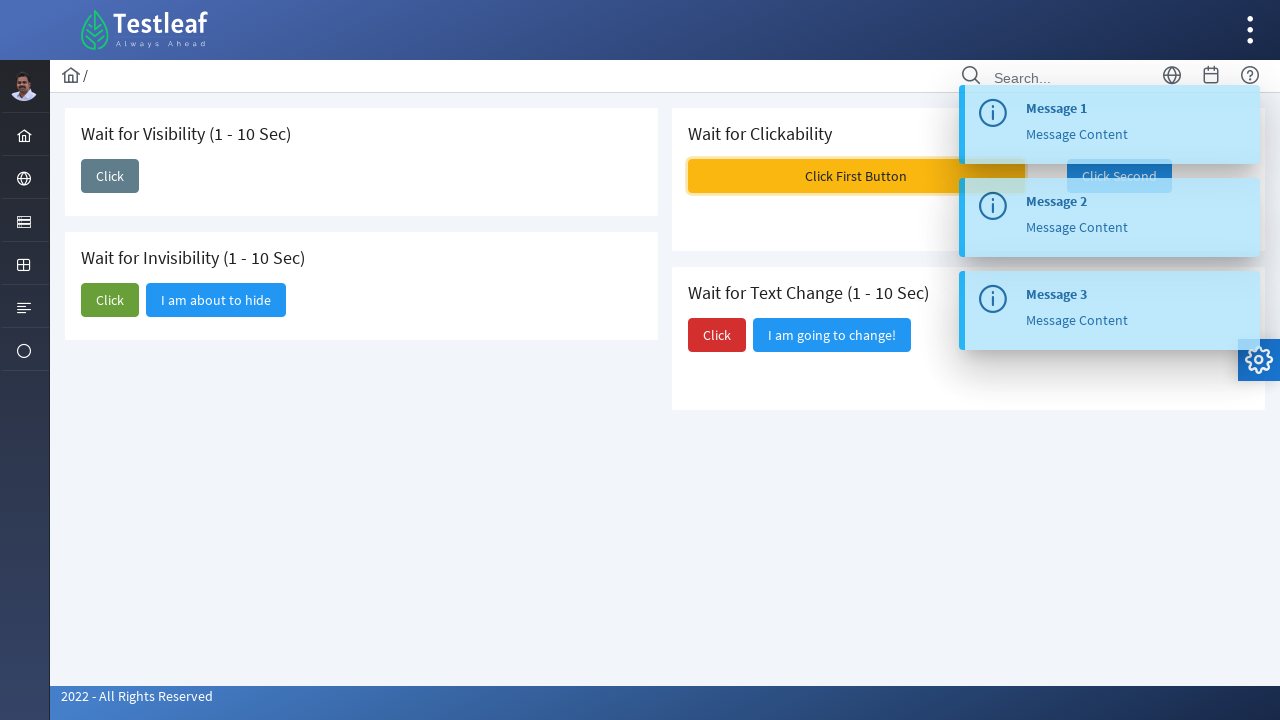